Tests marking all todo items as completed using the "Mark all as complete" checkbox after creating 3 default todos.

Starting URL: https://demo.playwright.dev/todomvc

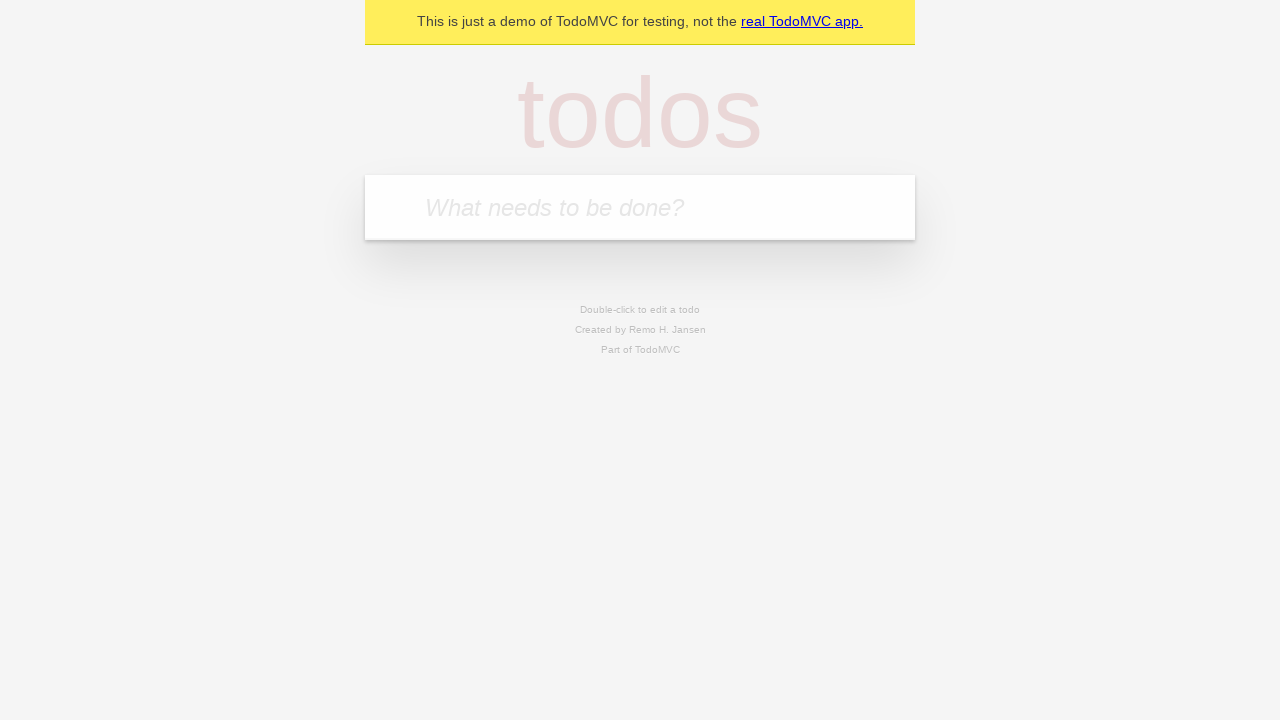

Filled todo input with 'buy some cheese' on internal:attr=[placeholder="What needs to be done?"i]
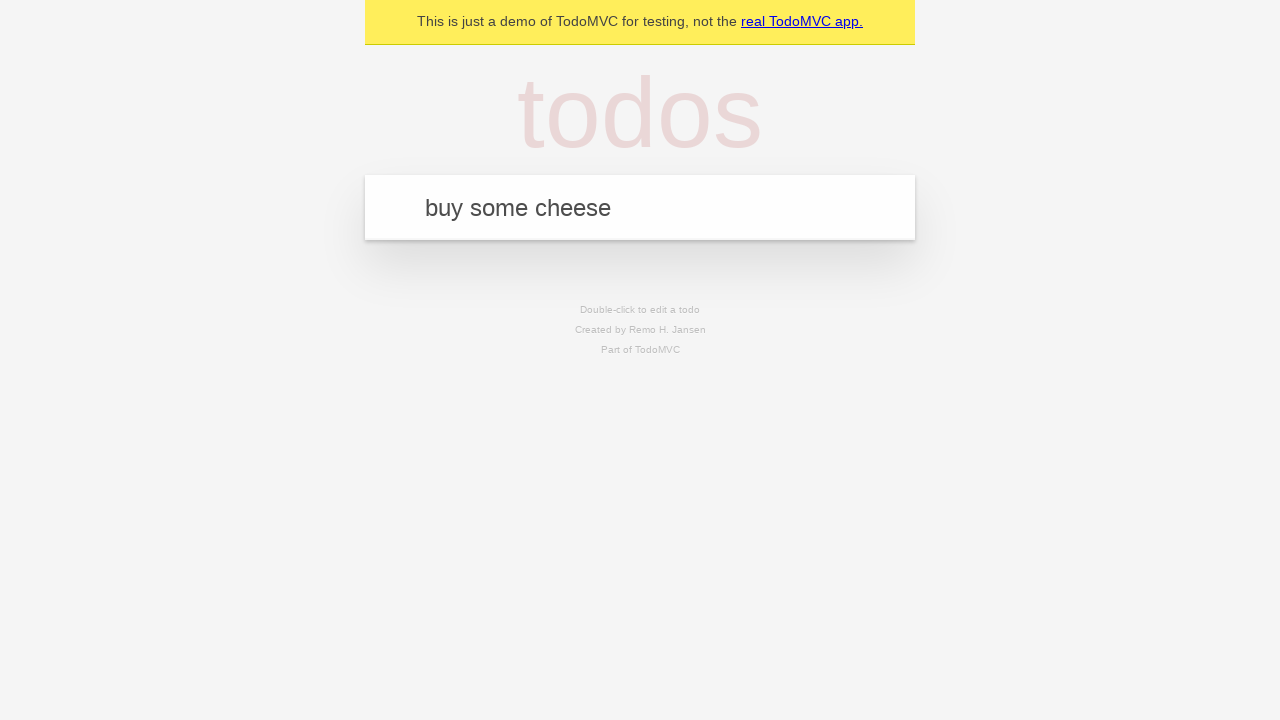

Pressed Enter to create first todo on internal:attr=[placeholder="What needs to be done?"i]
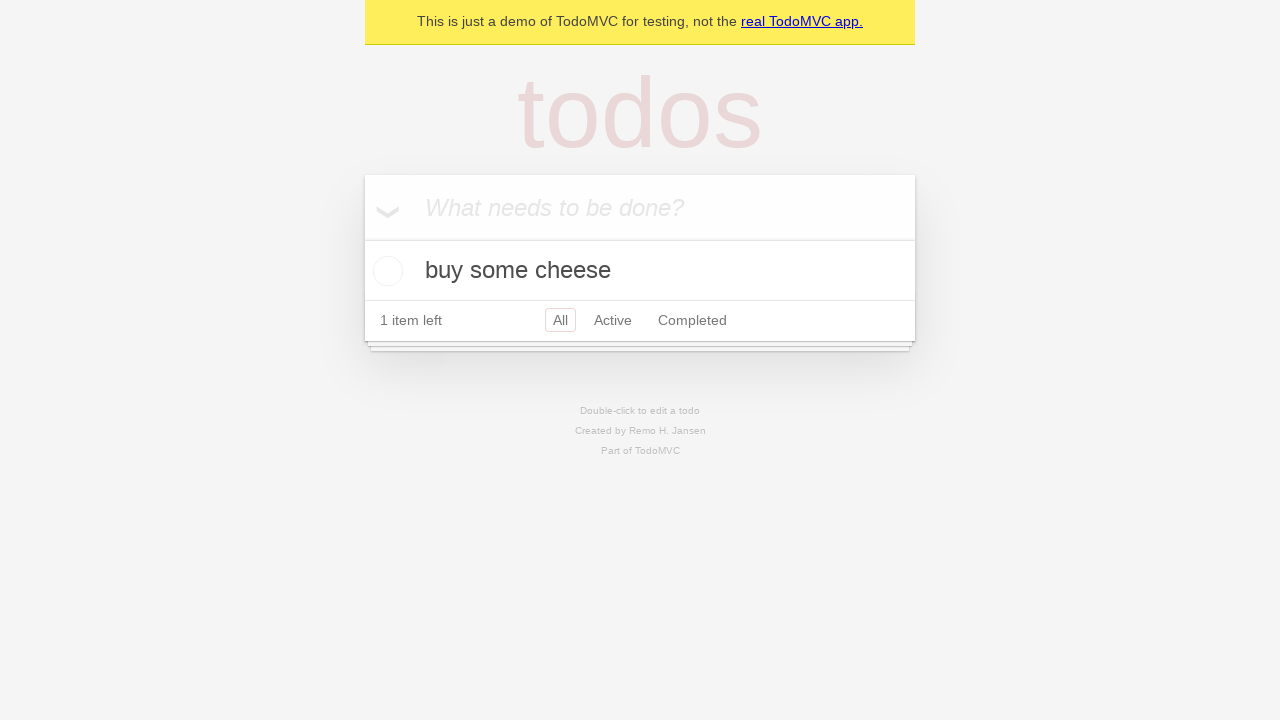

Filled todo input with 'feed the cat' on internal:attr=[placeholder="What needs to be done?"i]
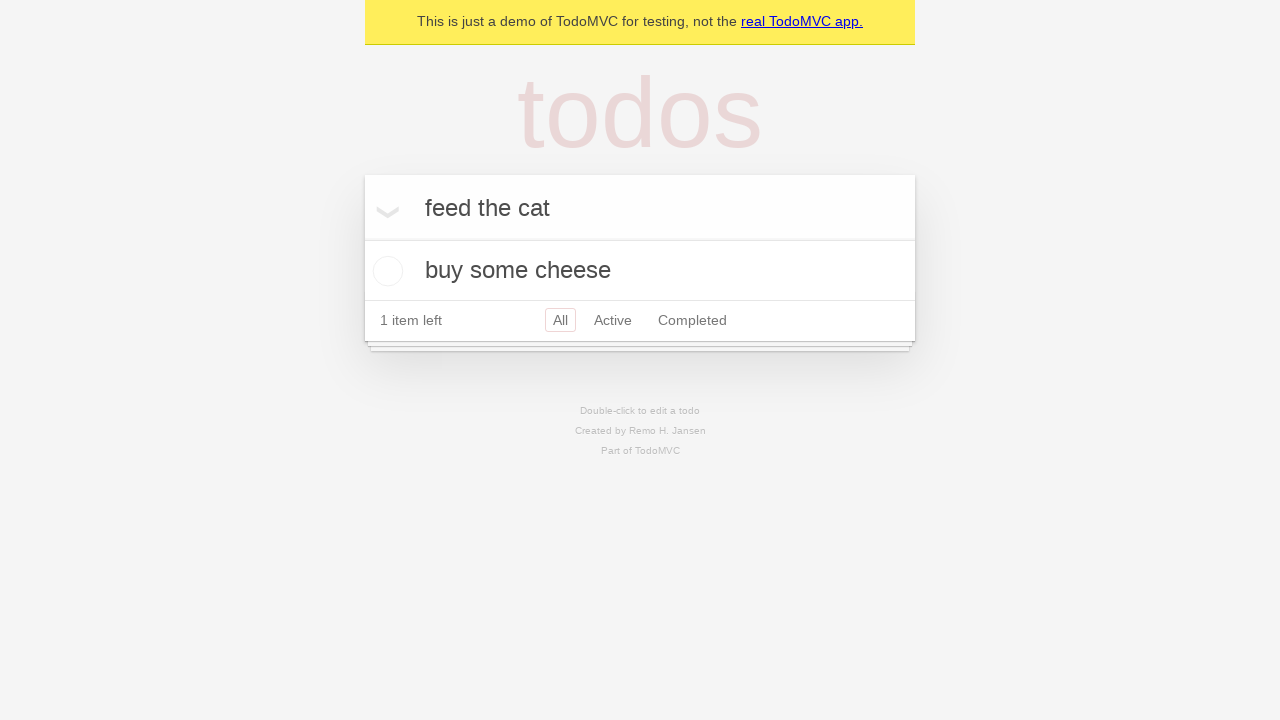

Pressed Enter to create second todo on internal:attr=[placeholder="What needs to be done?"i]
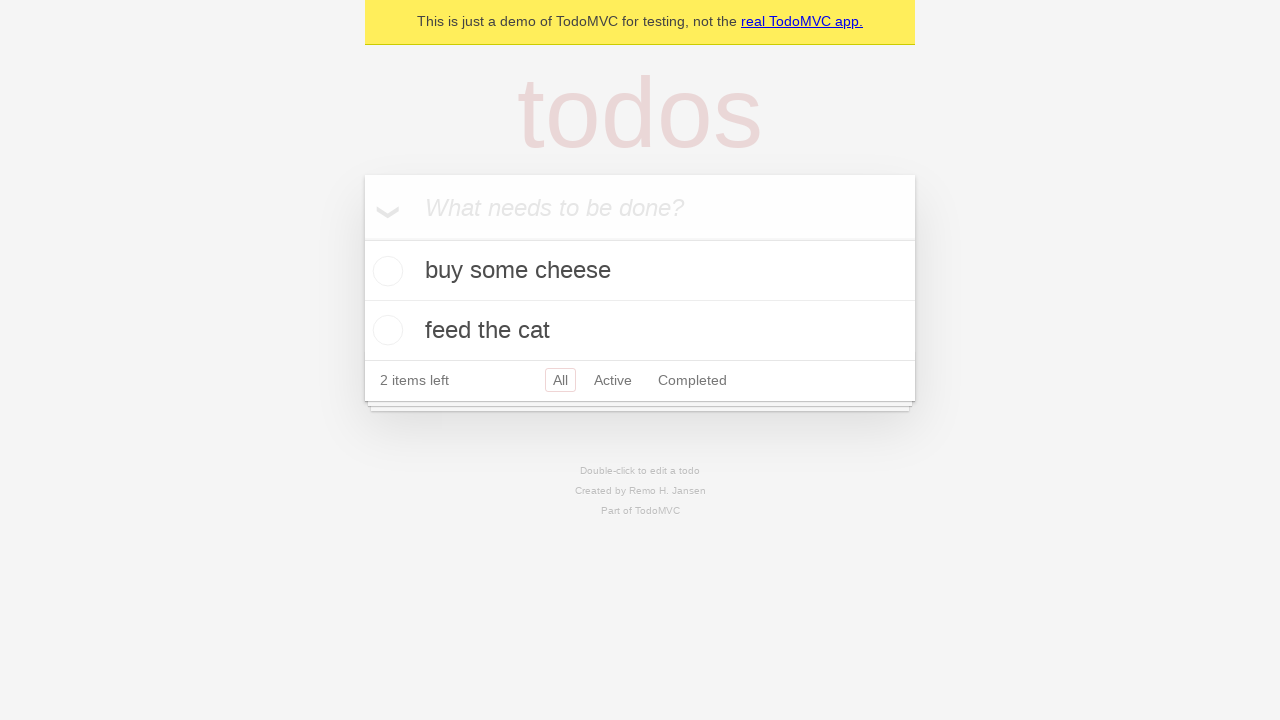

Filled todo input with 'book a doctors appointment' on internal:attr=[placeholder="What needs to be done?"i]
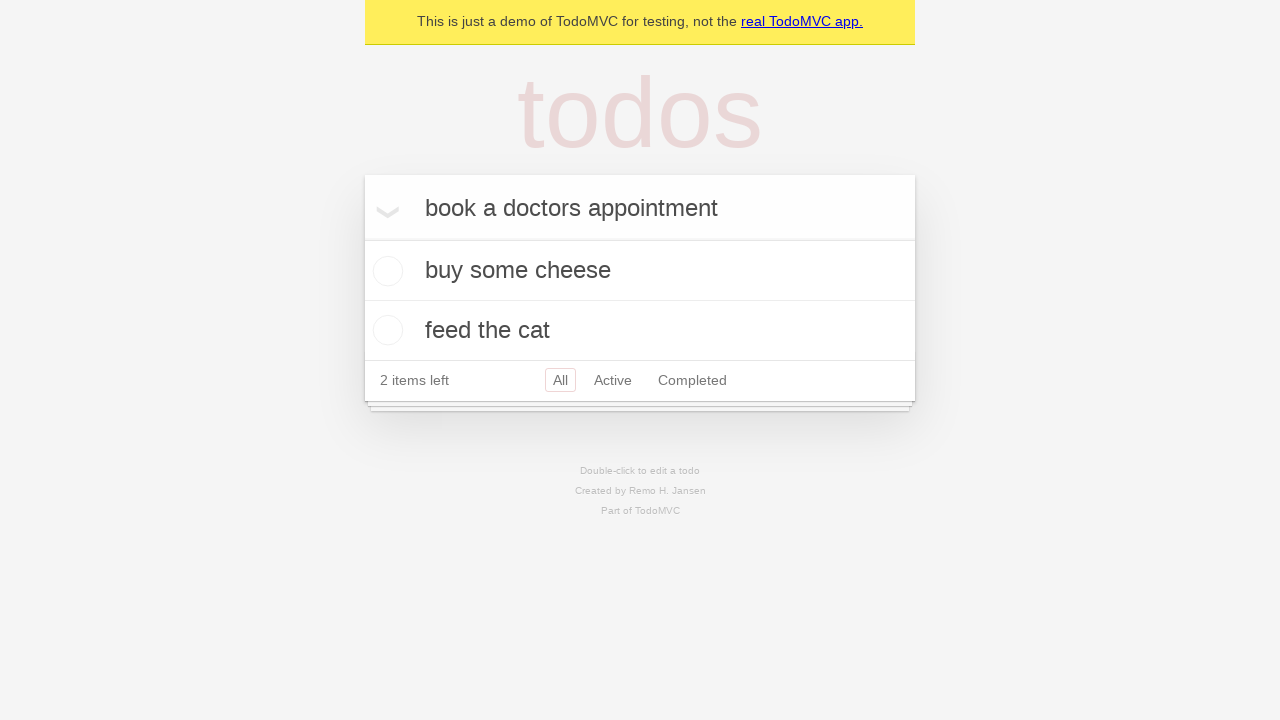

Pressed Enter to create third todo on internal:attr=[placeholder="What needs to be done?"i]
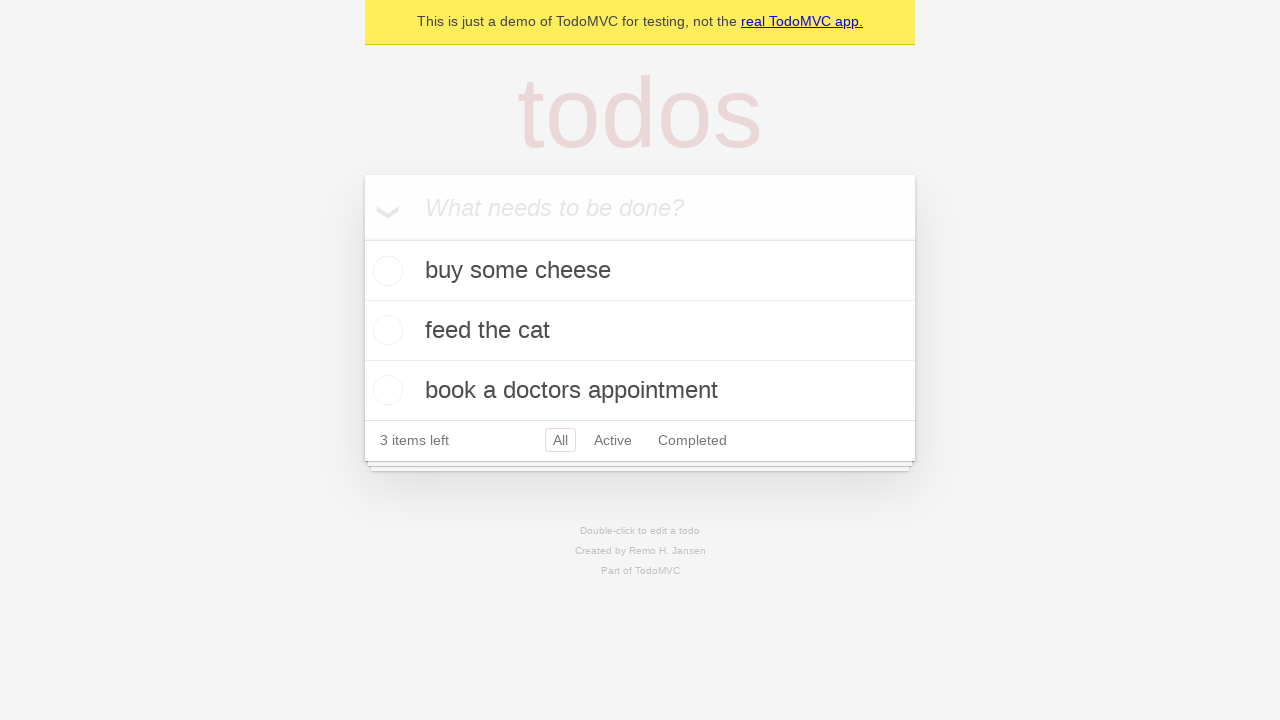

Checked 'Mark all as complete' checkbox at (362, 238) on internal:label="Mark all as complete"i
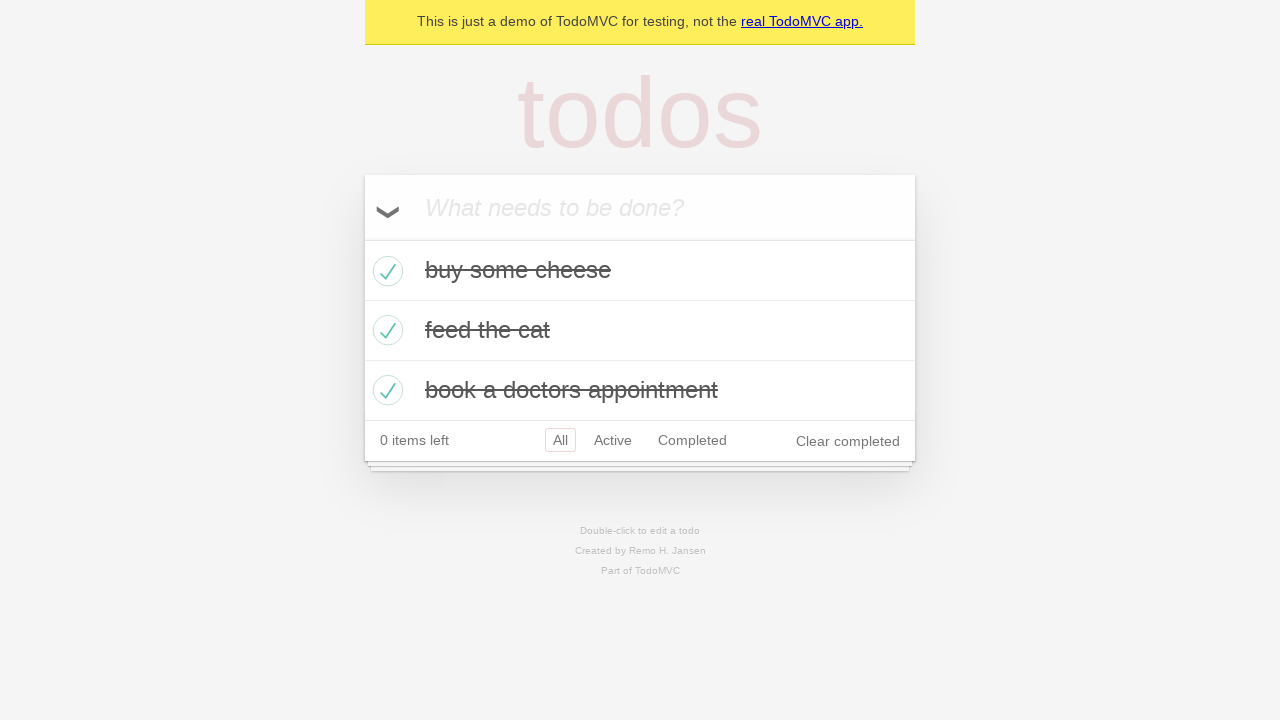

Verified all todos are marked as completed
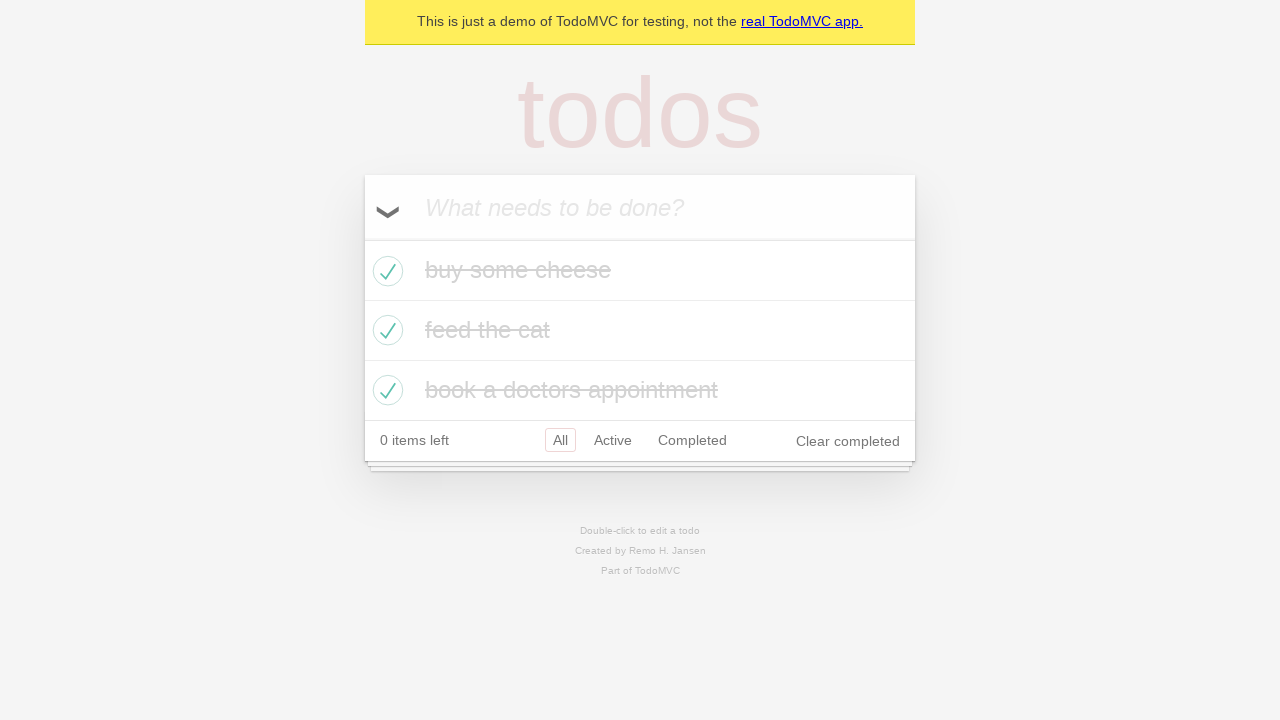

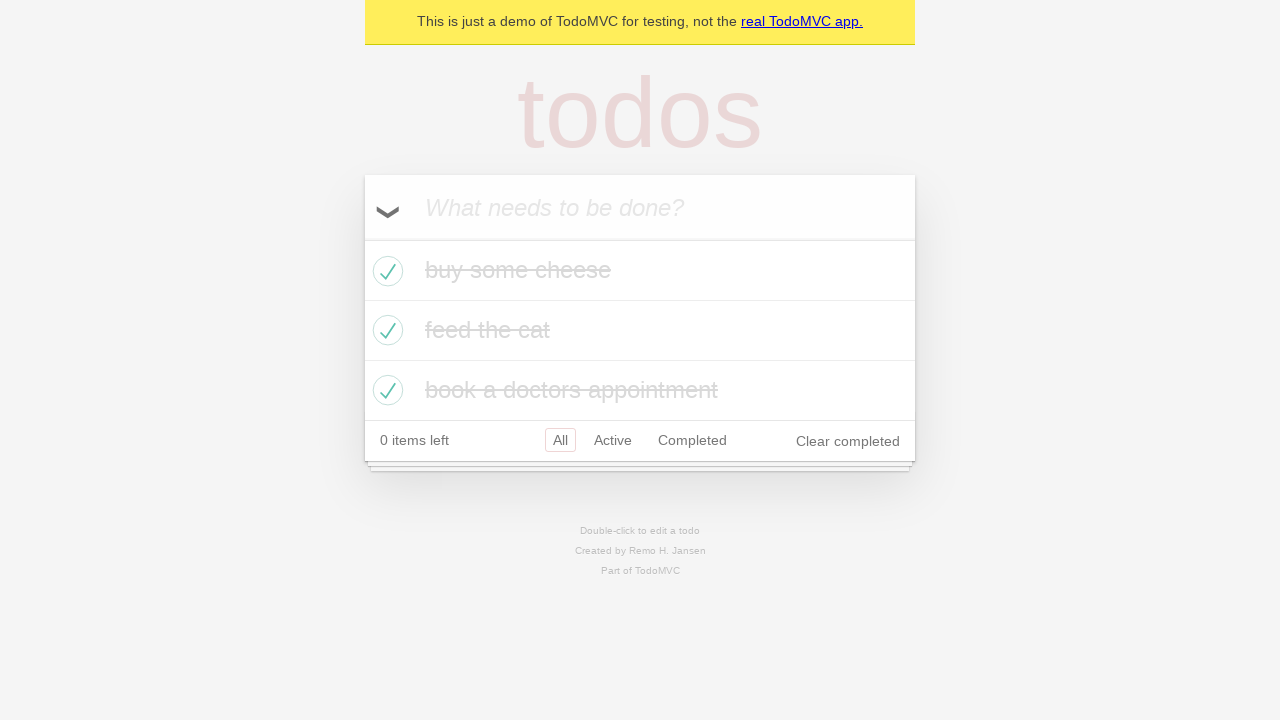